Tests browser window handling by opening a new window, switching to it, verifying content, then switching back to the parent window

Starting URL: https://demoqa.com/browser-windows

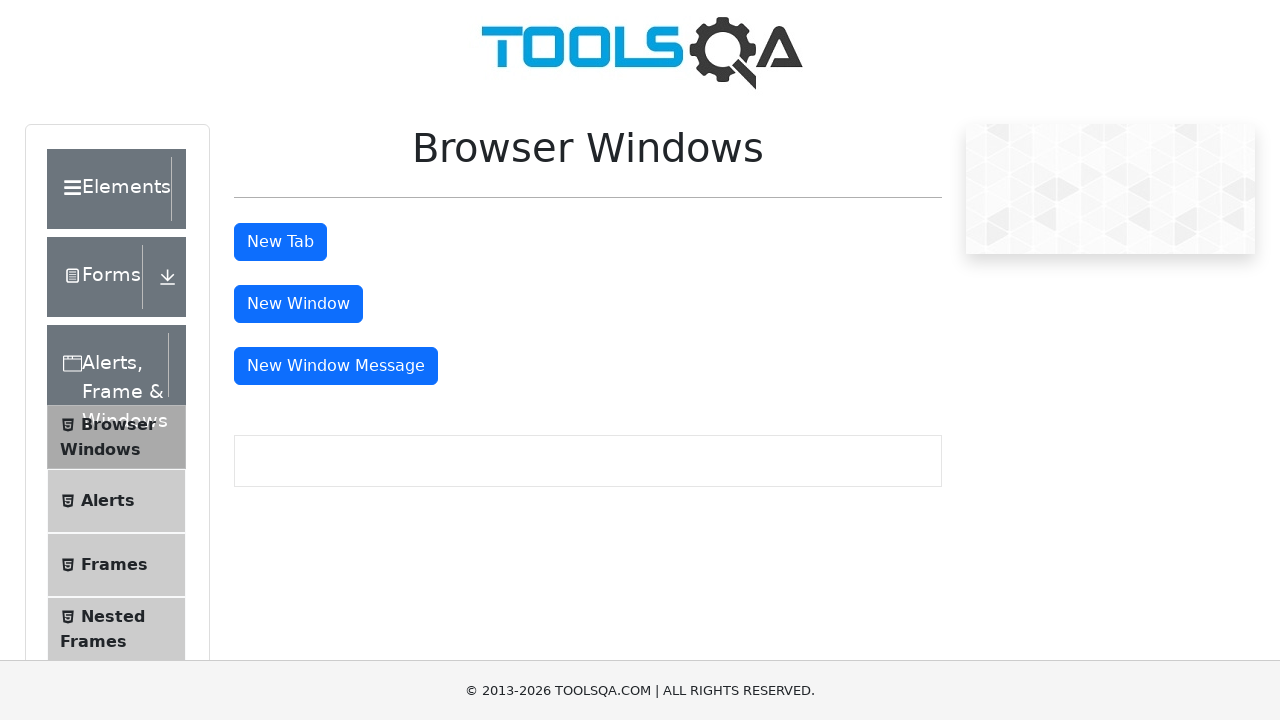

Clicked button to open new window at (298, 304) on #windowButton
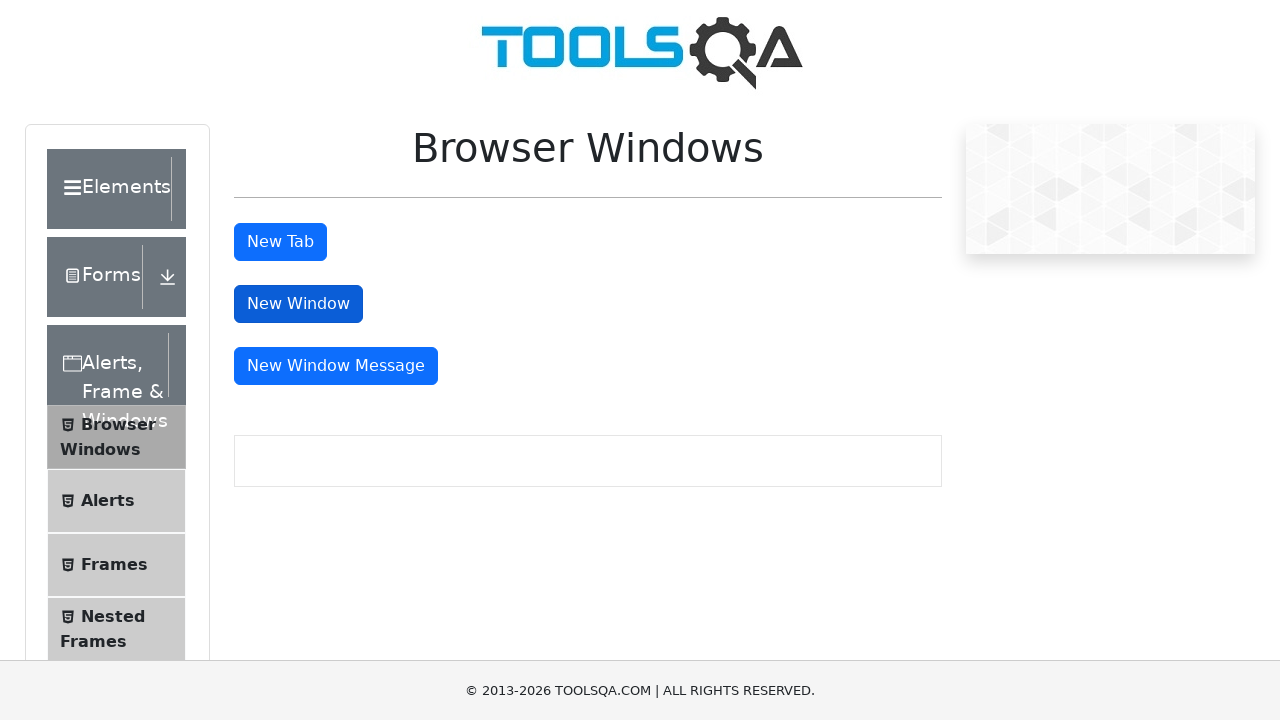

New window opened and reference obtained
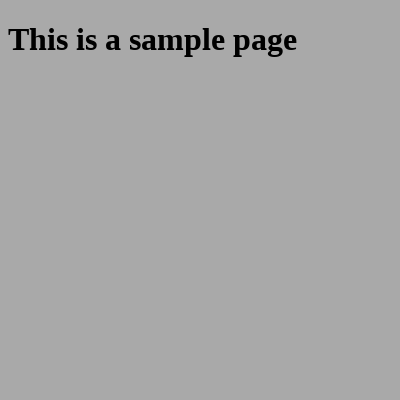

New window page load state completed
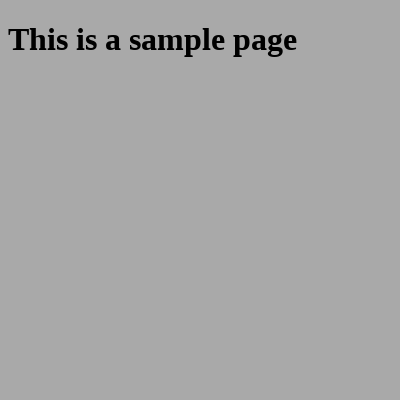

Retrieved heading text from child window: 'This is a sample page'
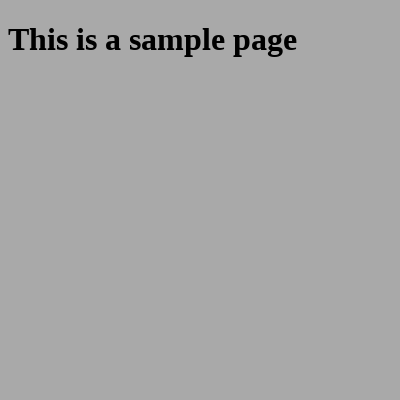

Printed child window heading to console
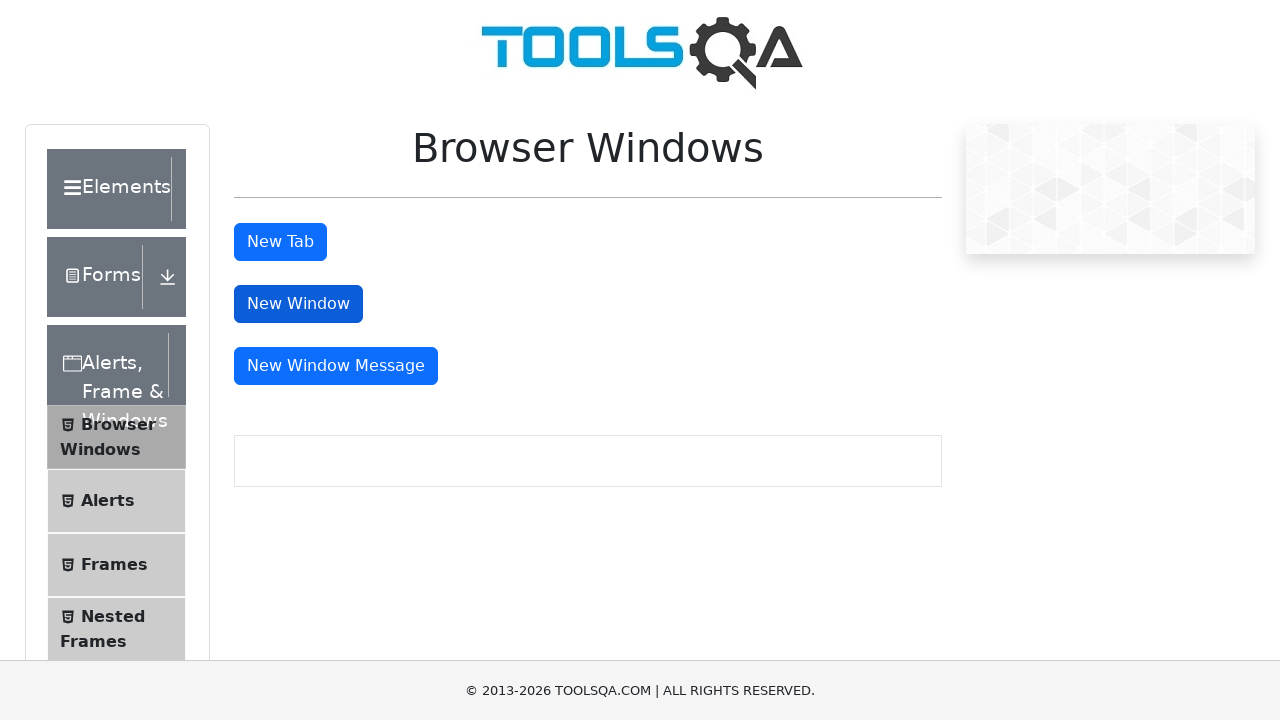

Closed child window
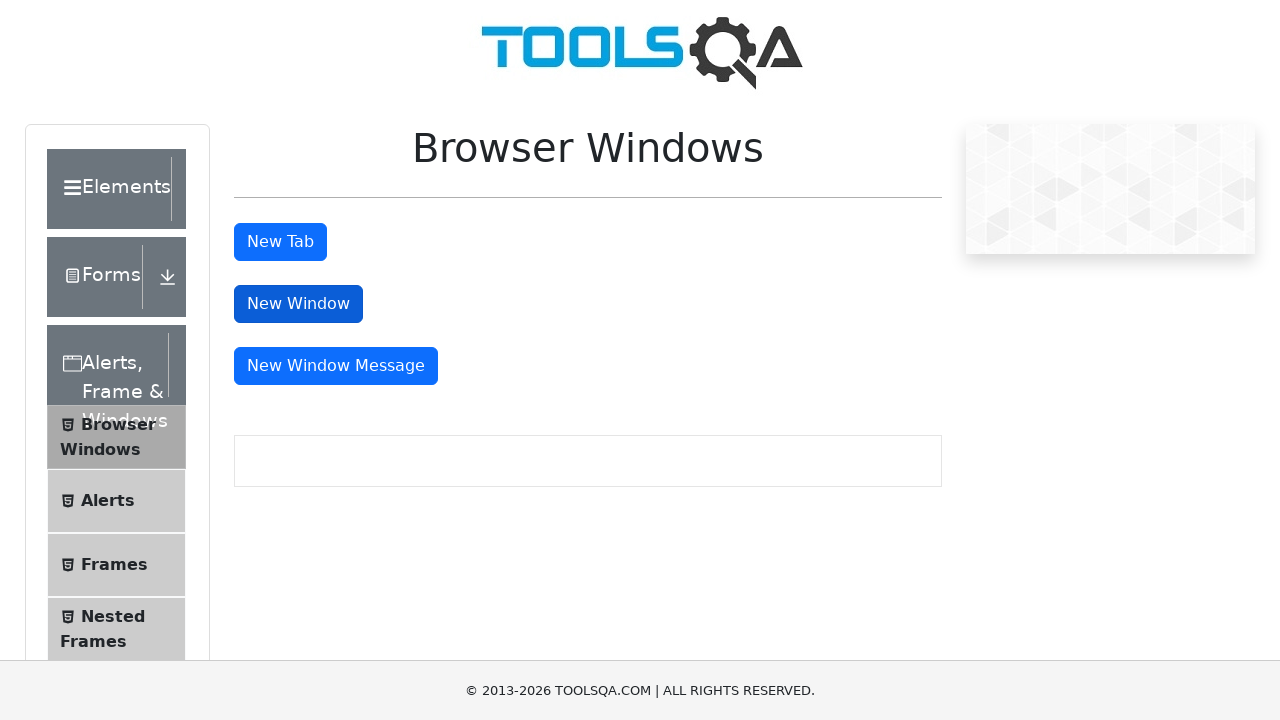

Printed confirmation that child window was closed
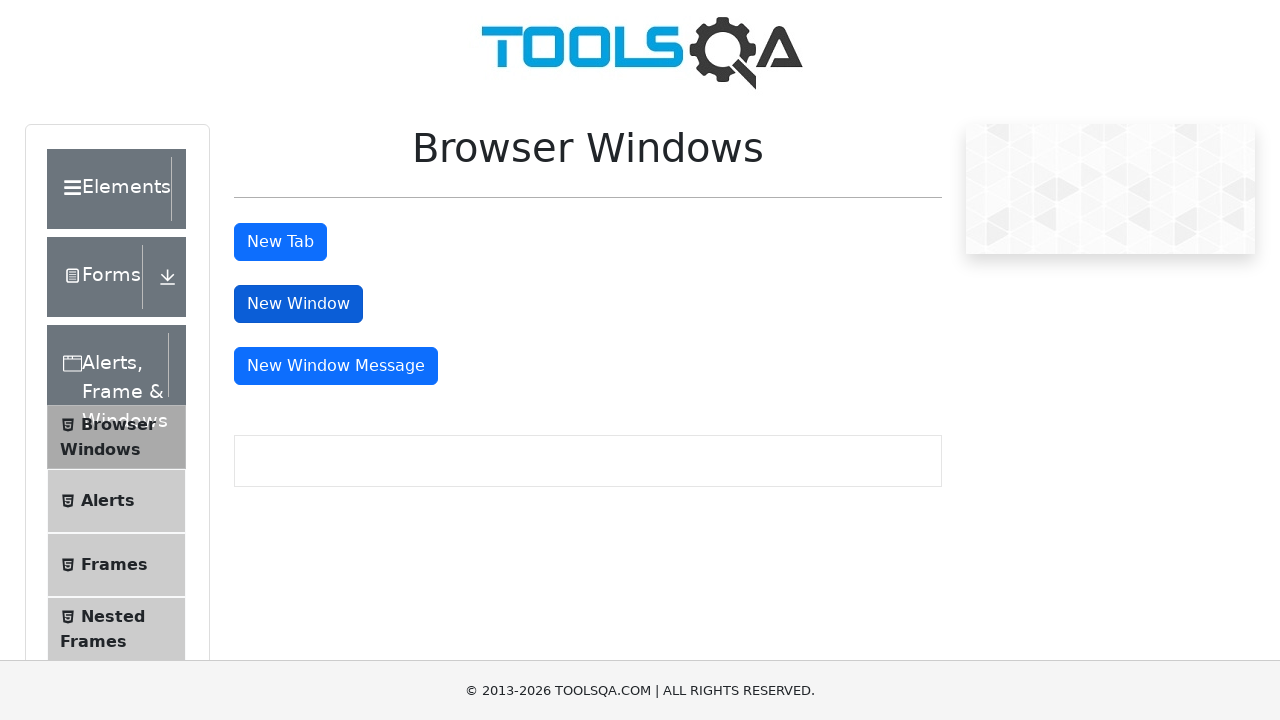

Switched back to parent window context (original page still active)
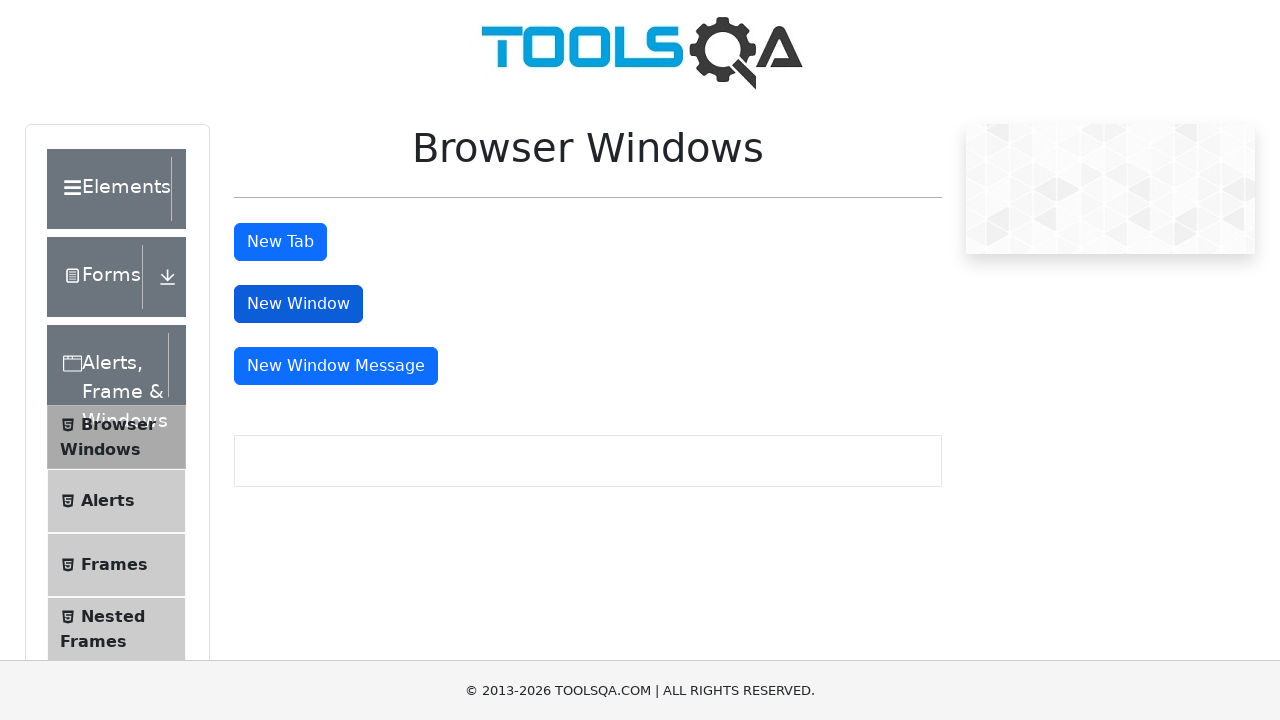

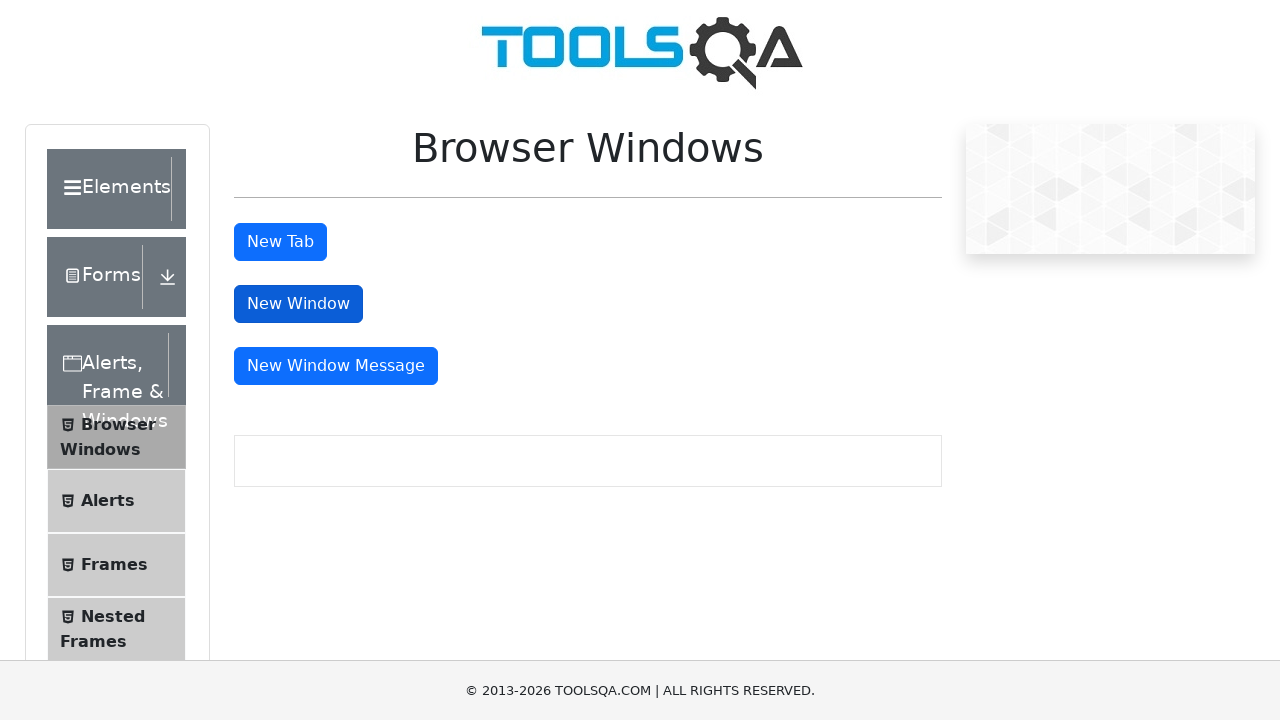